Tests adding dynamic elements by clicking the add button and verifying element appears

Starting URL: http://the-internet.herokuapp.com/add_remove_elements/

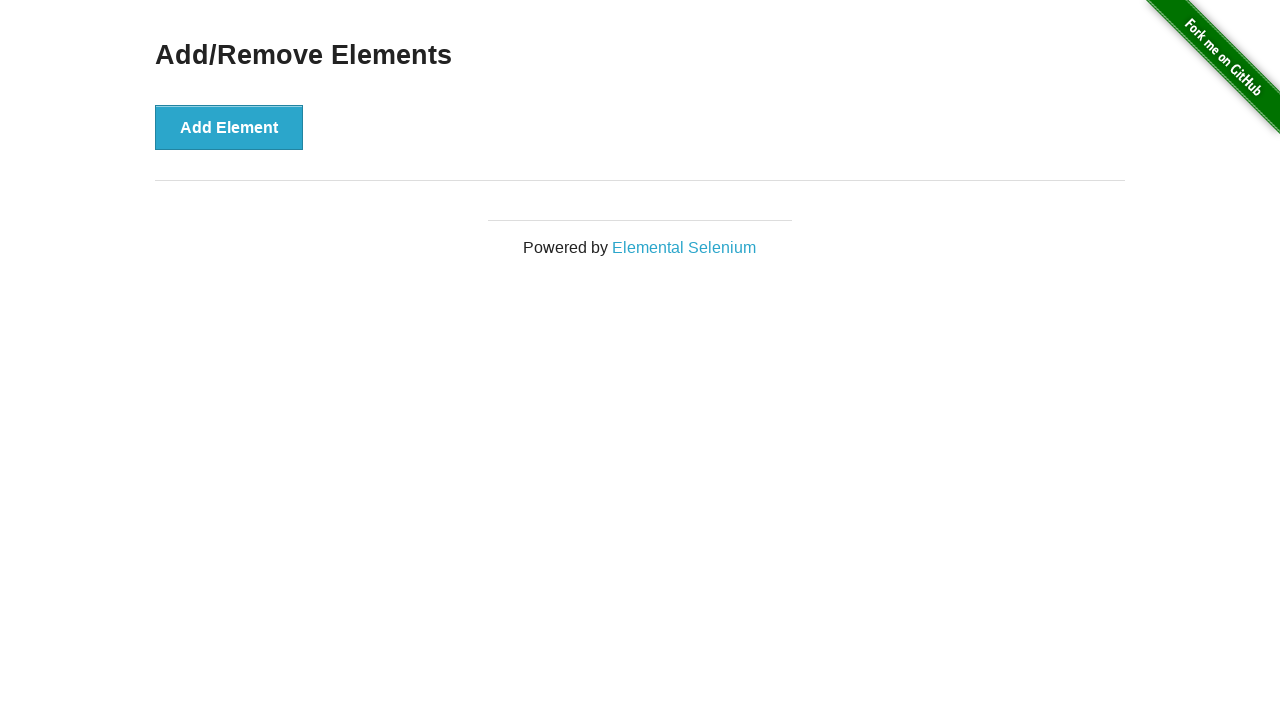

Clicked add element button at (229, 127) on button[onclick='addElement()']
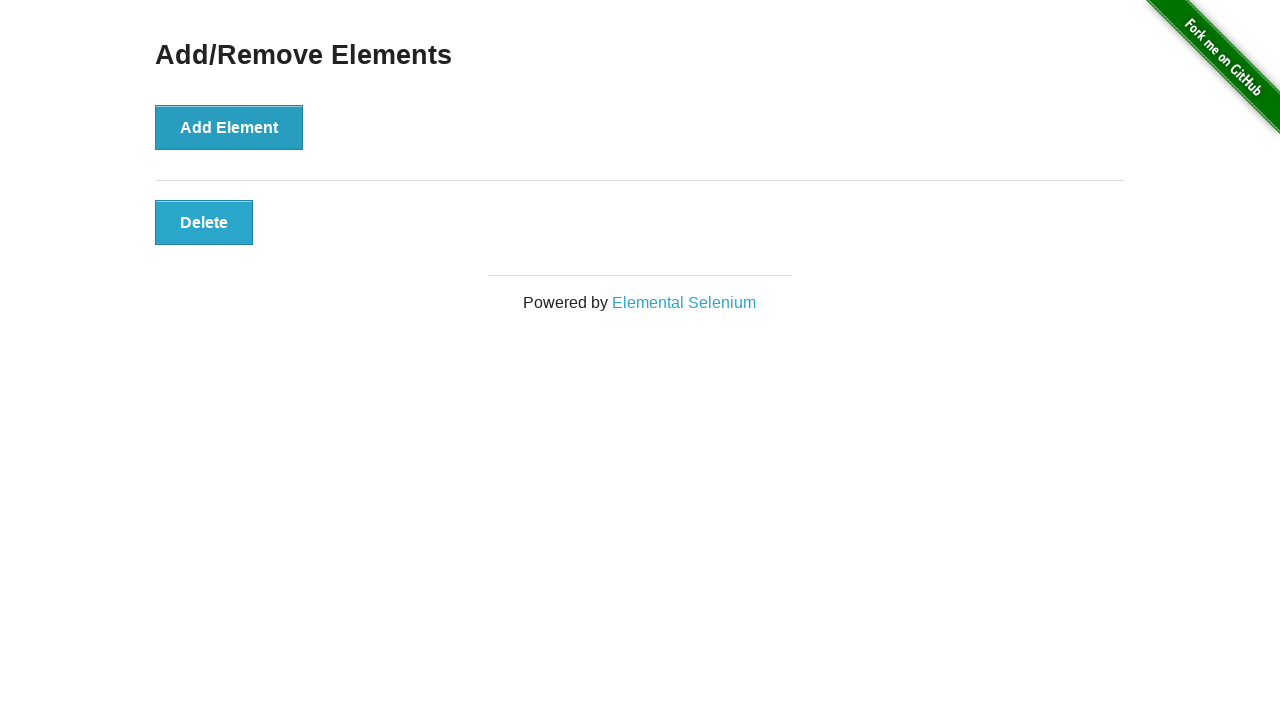

New element appeared on page
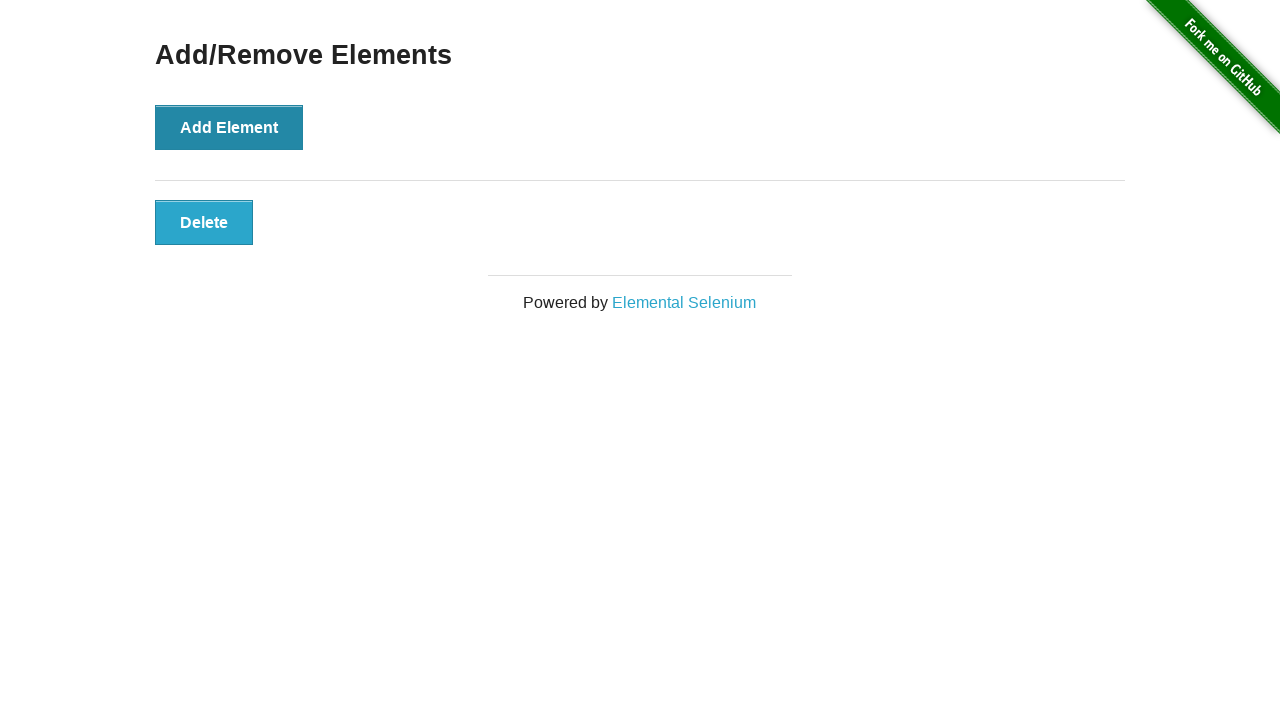

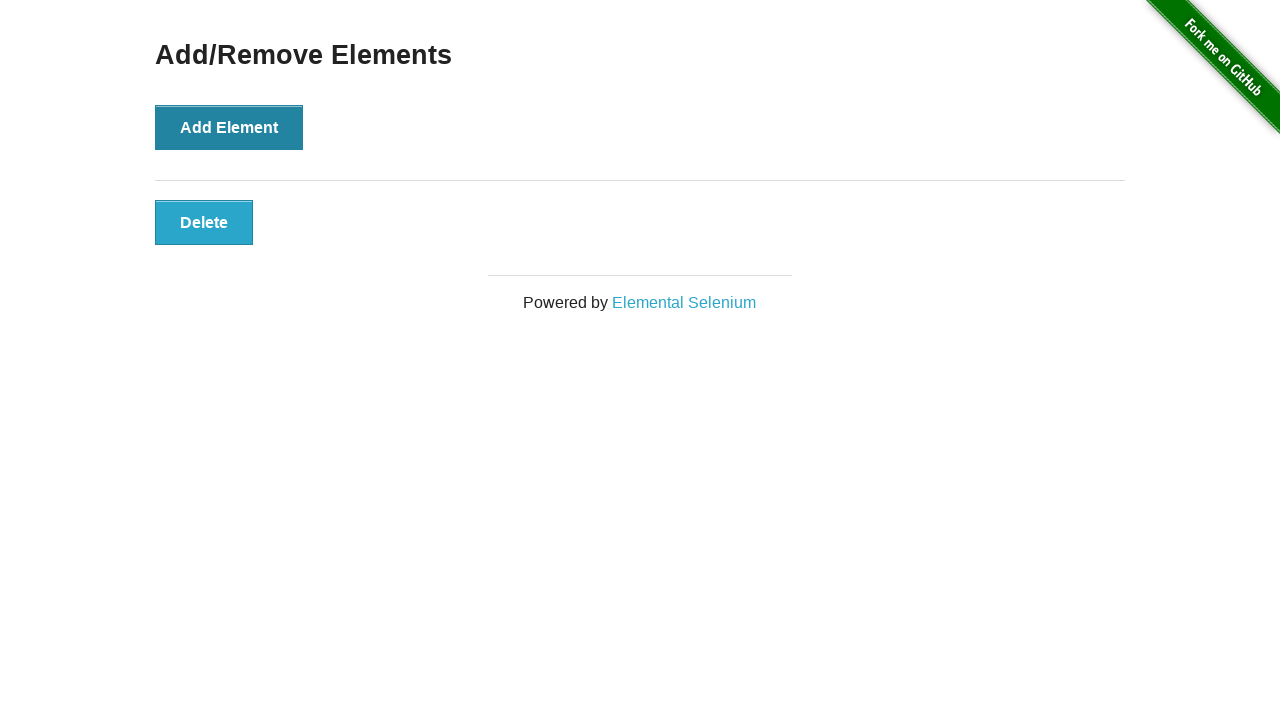